Tests drag and drop using click-and-hold approach by manually simulating drag and drop actions

Starting URL: https://demoqa.com/droppable

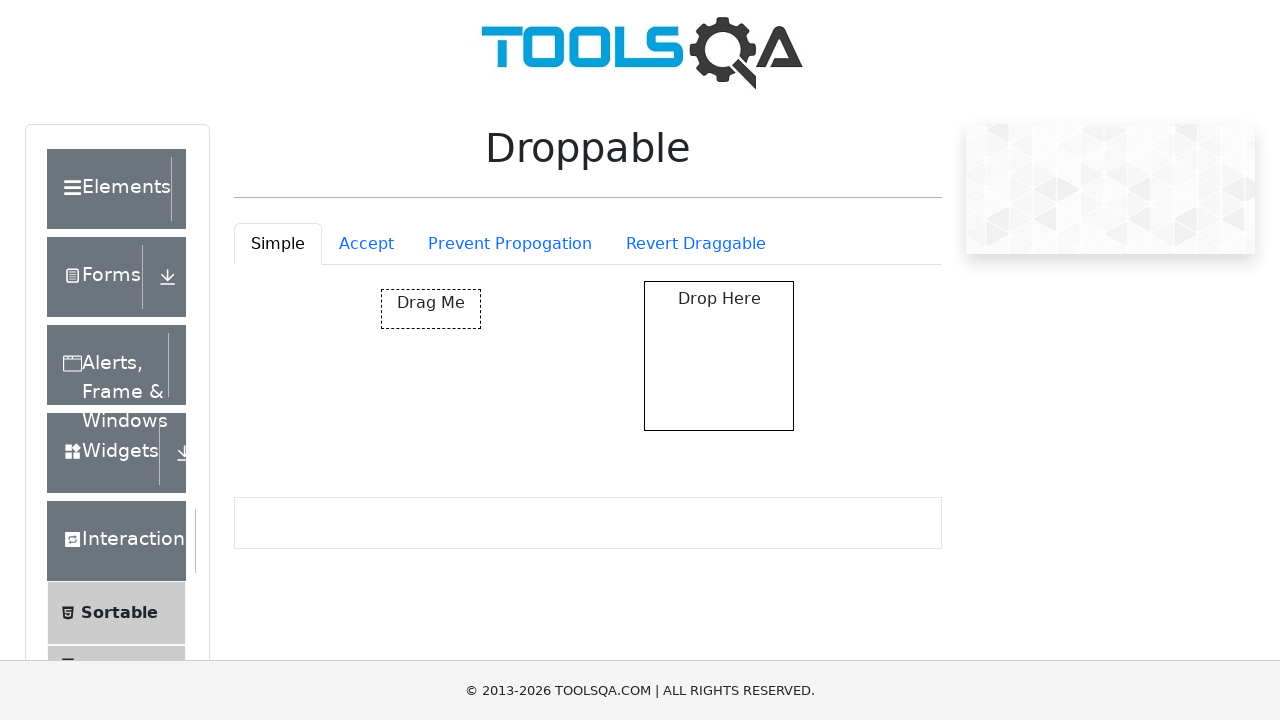

Located the draggable source element
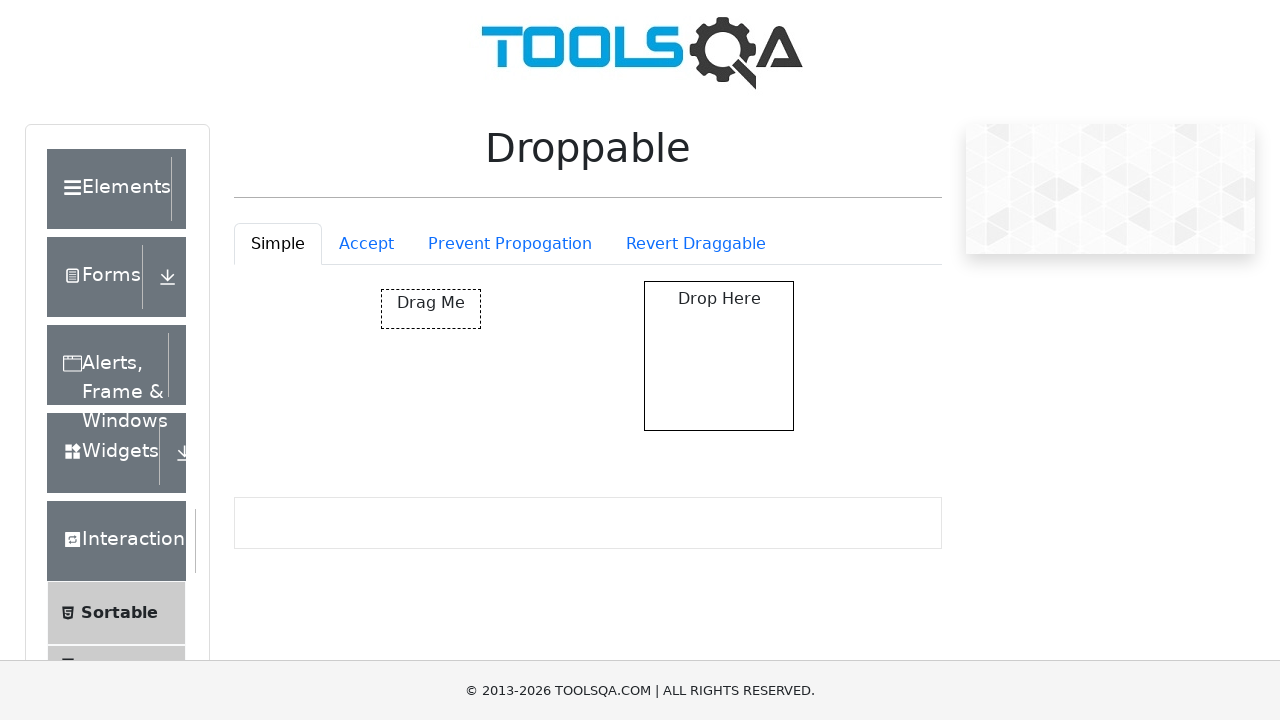

Located the droppable target element
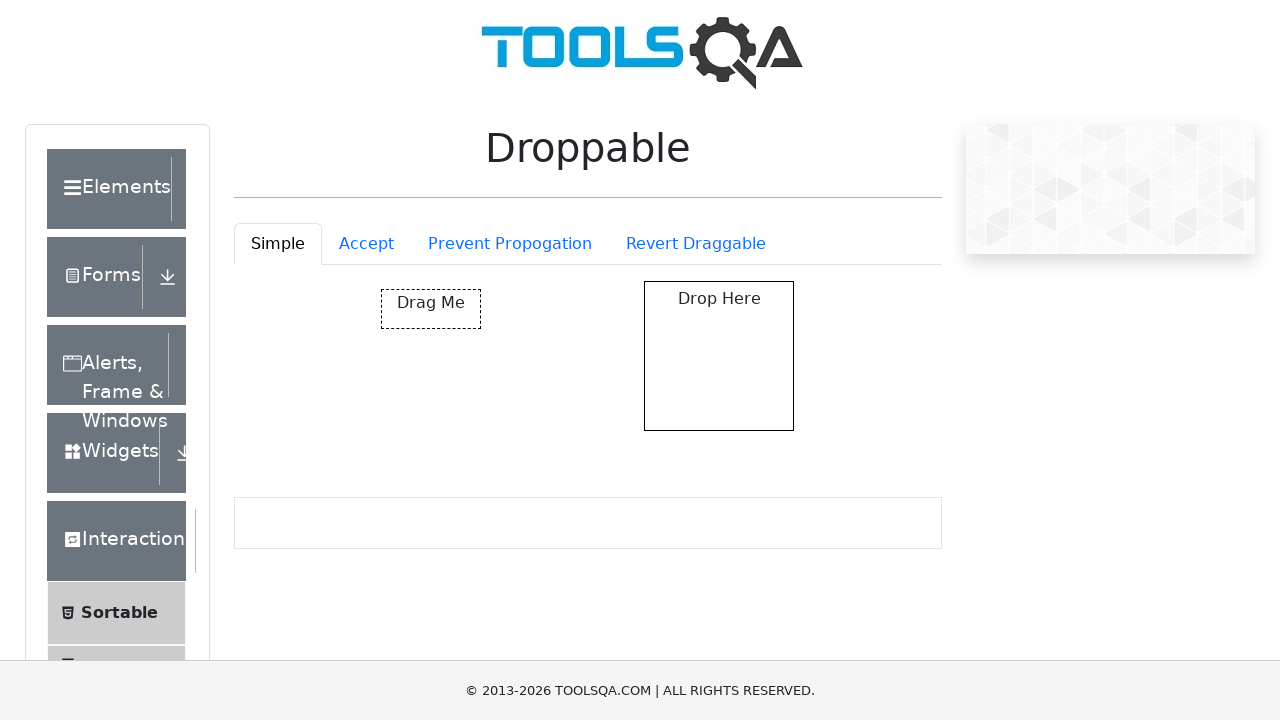

Performed drag and drop action from source to target at (719, 356)
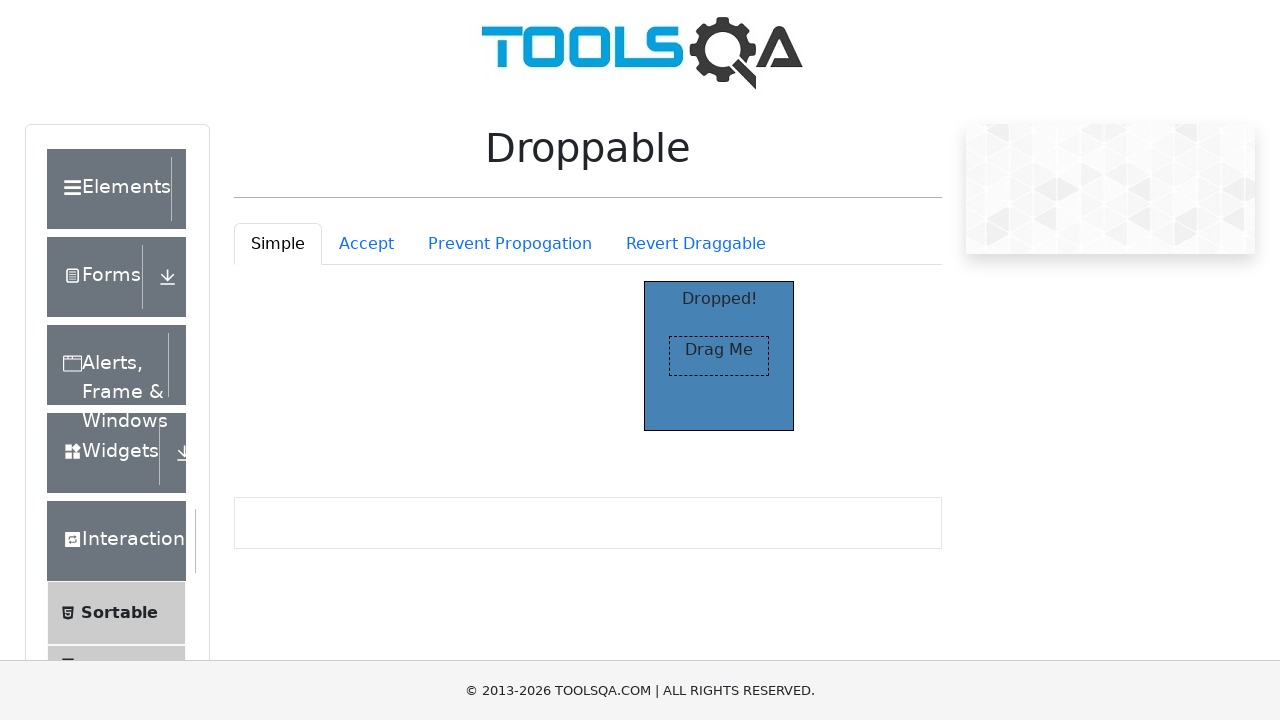

Verified 'Dropped!' message appeared after successful drop
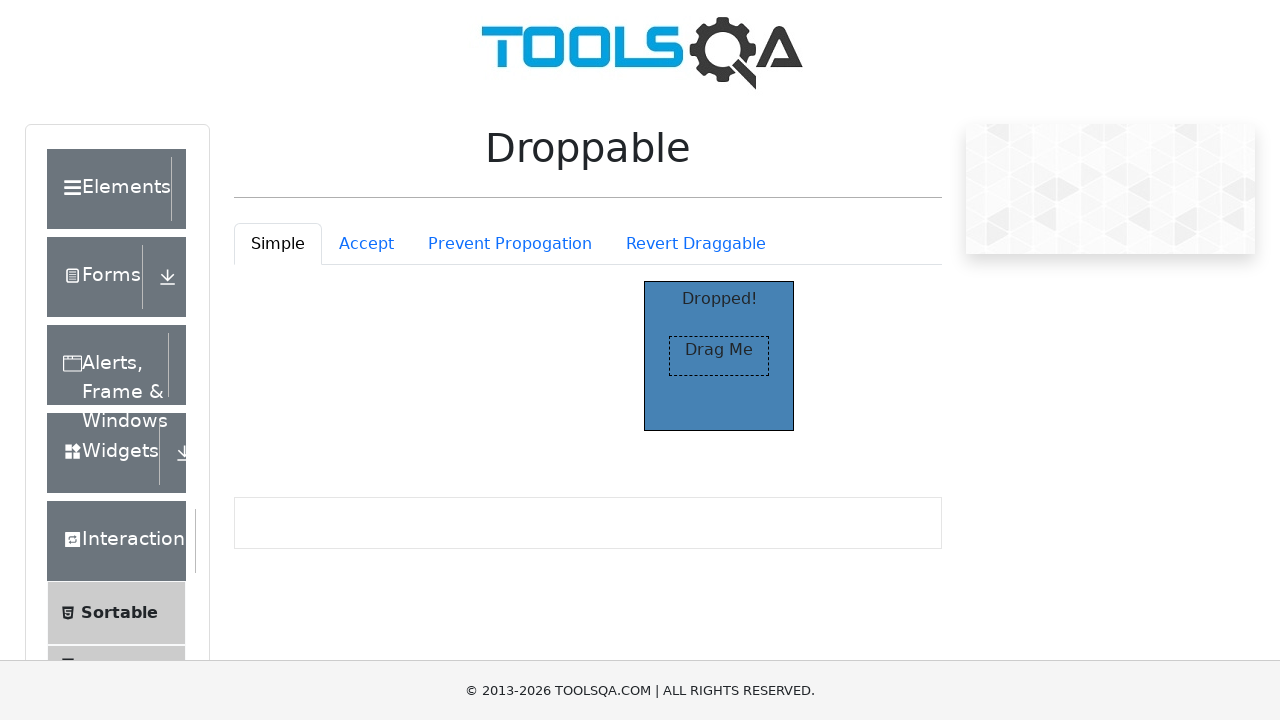

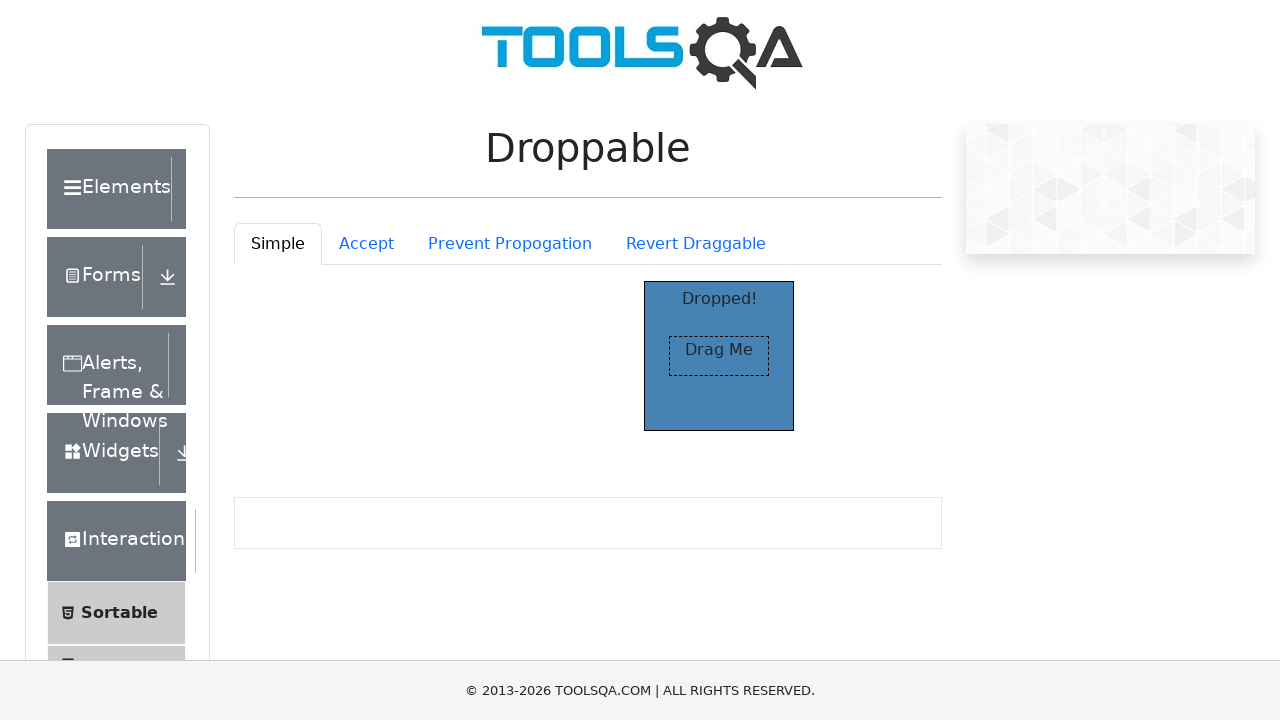